Tests web storage functionality by adding items to session storage

Starting URL: https://bonigarcia.dev/selenium-webdriver-java/web-storage.html

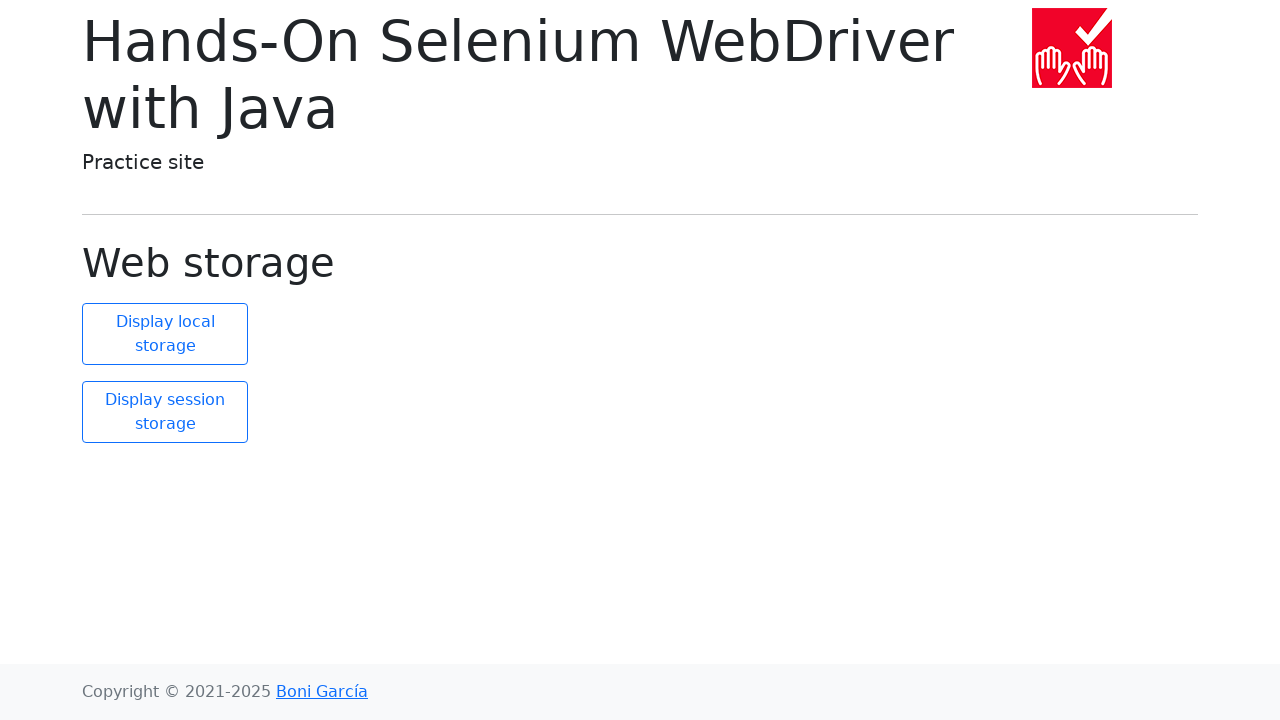

Retrieved initial session storage size
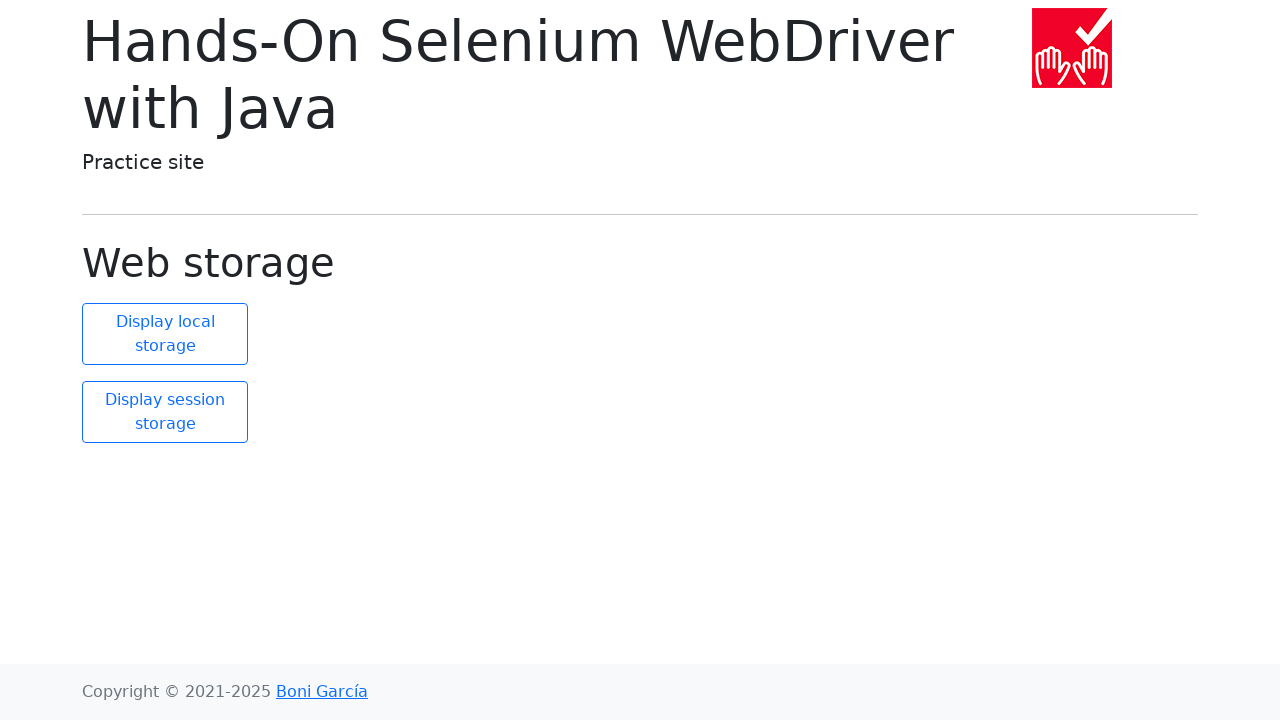

Verified initial session storage contains 2 items
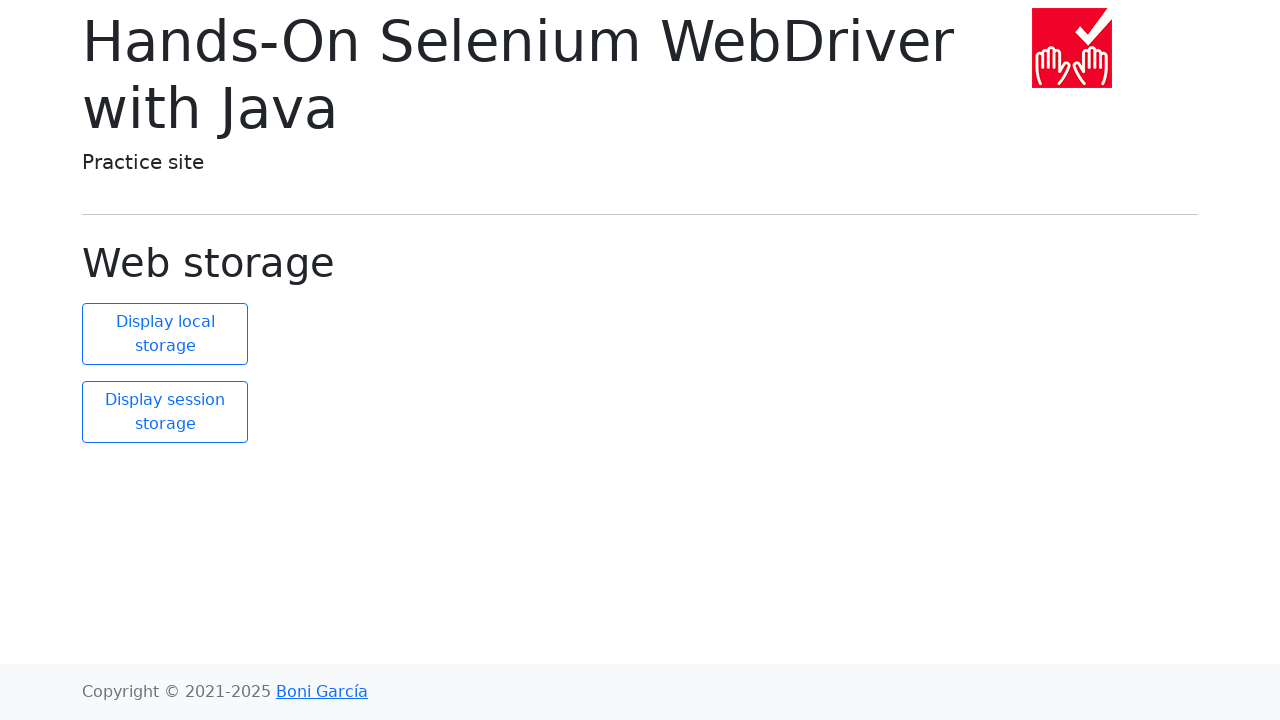

Added new item 'new element' with value 'new value' to session storage
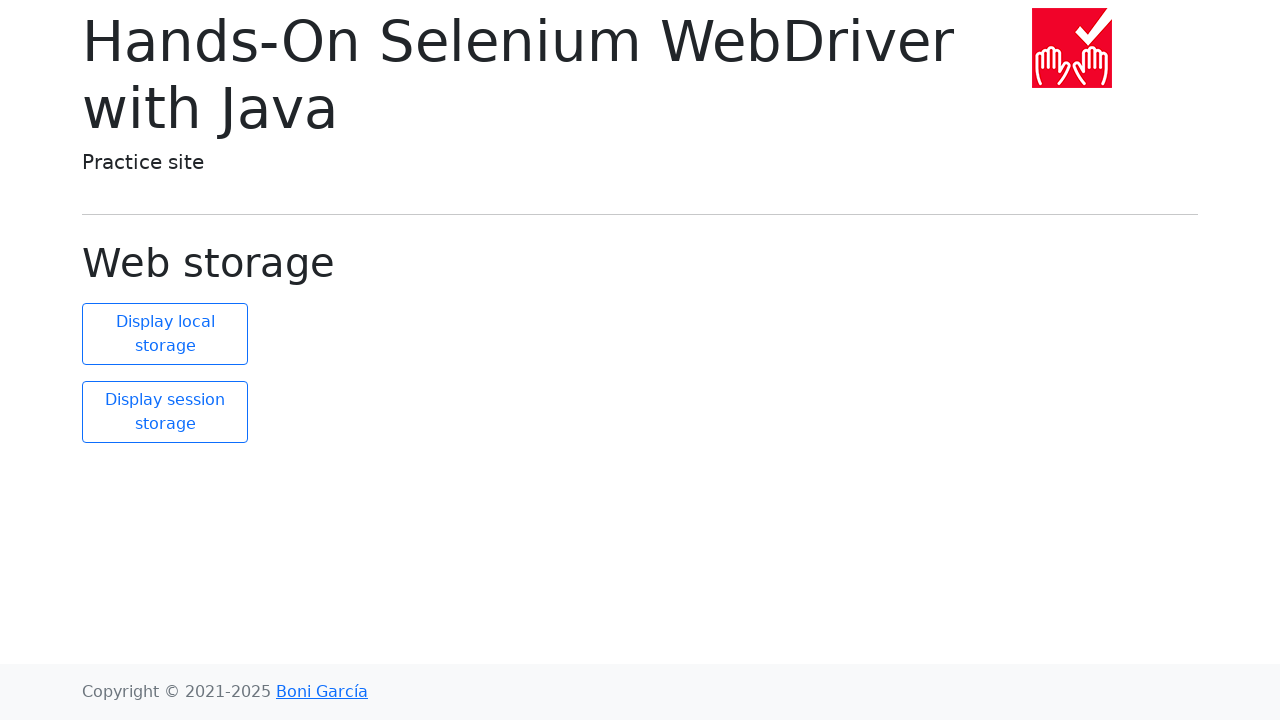

Retrieved updated session storage size after adding new item
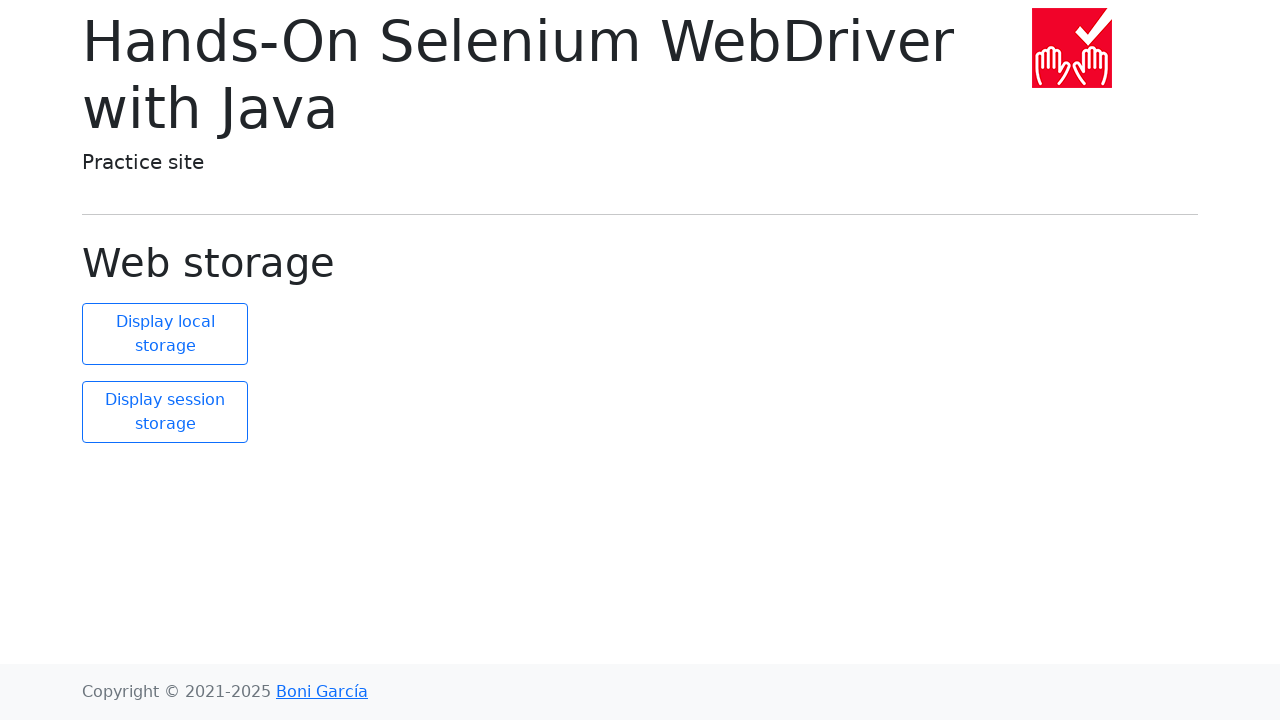

Verified session storage now contains 3 items
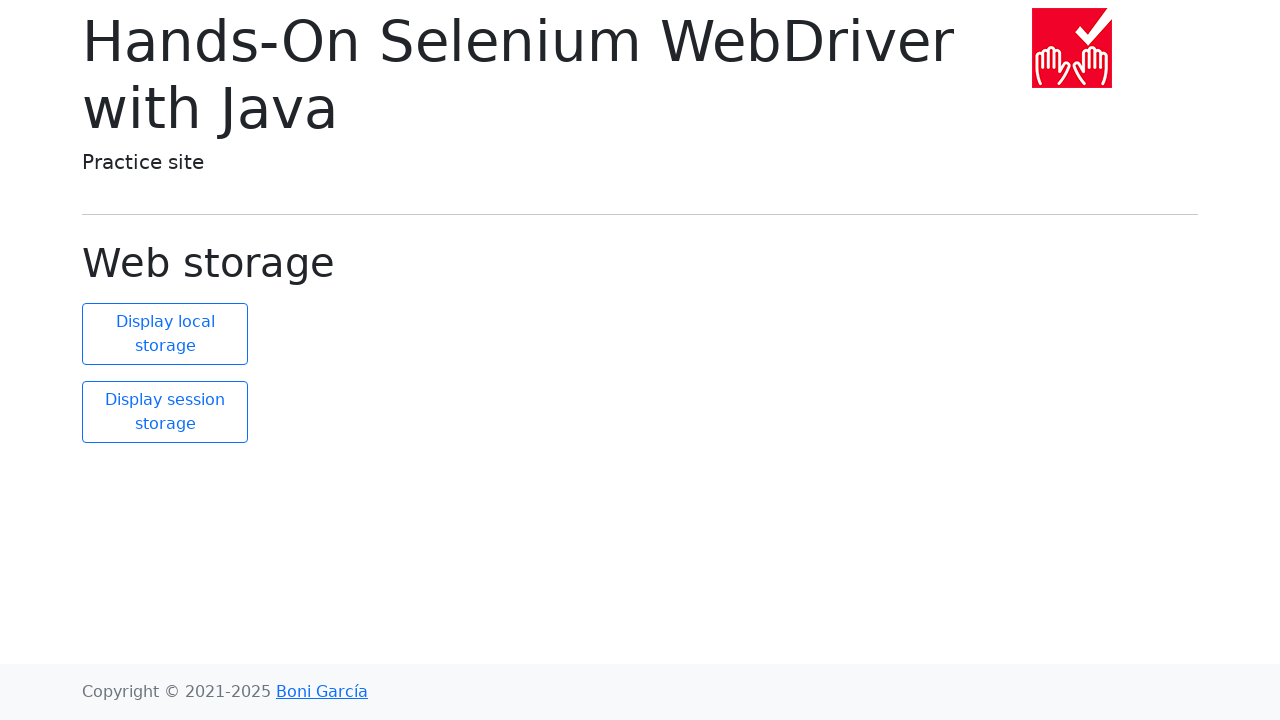

Clicked display session button to show session storage contents at (165, 412) on #display-session
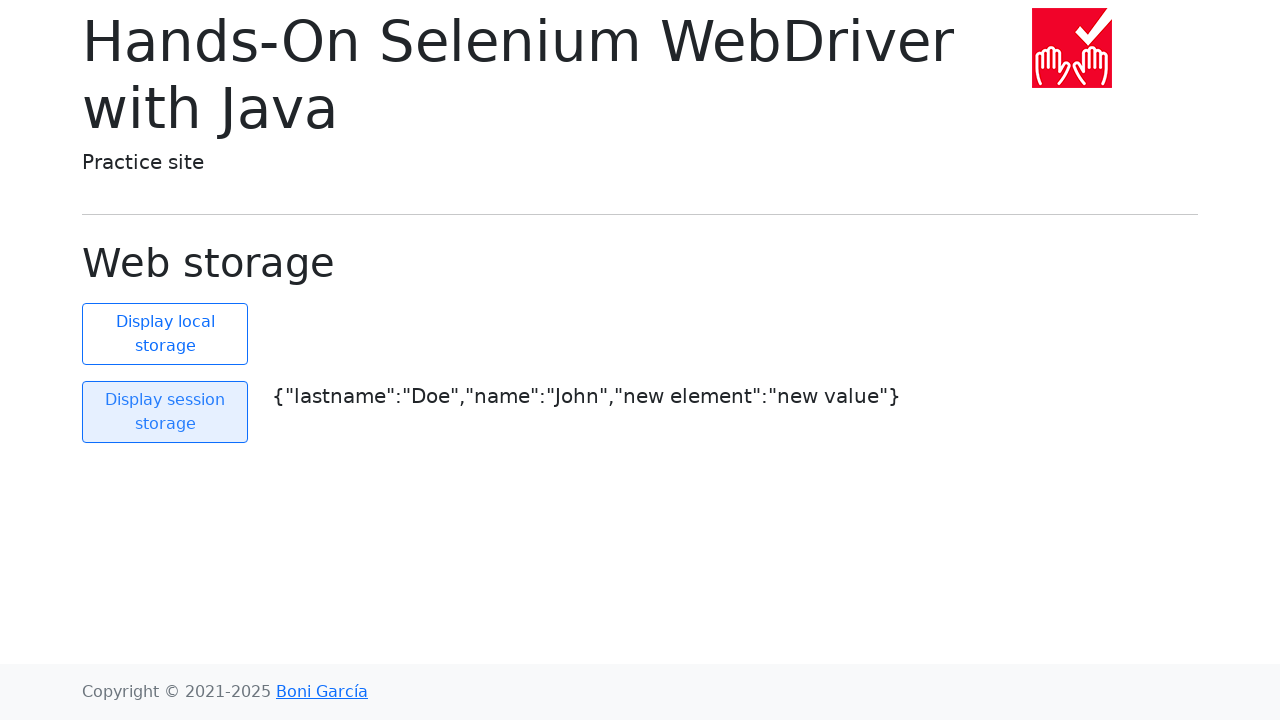

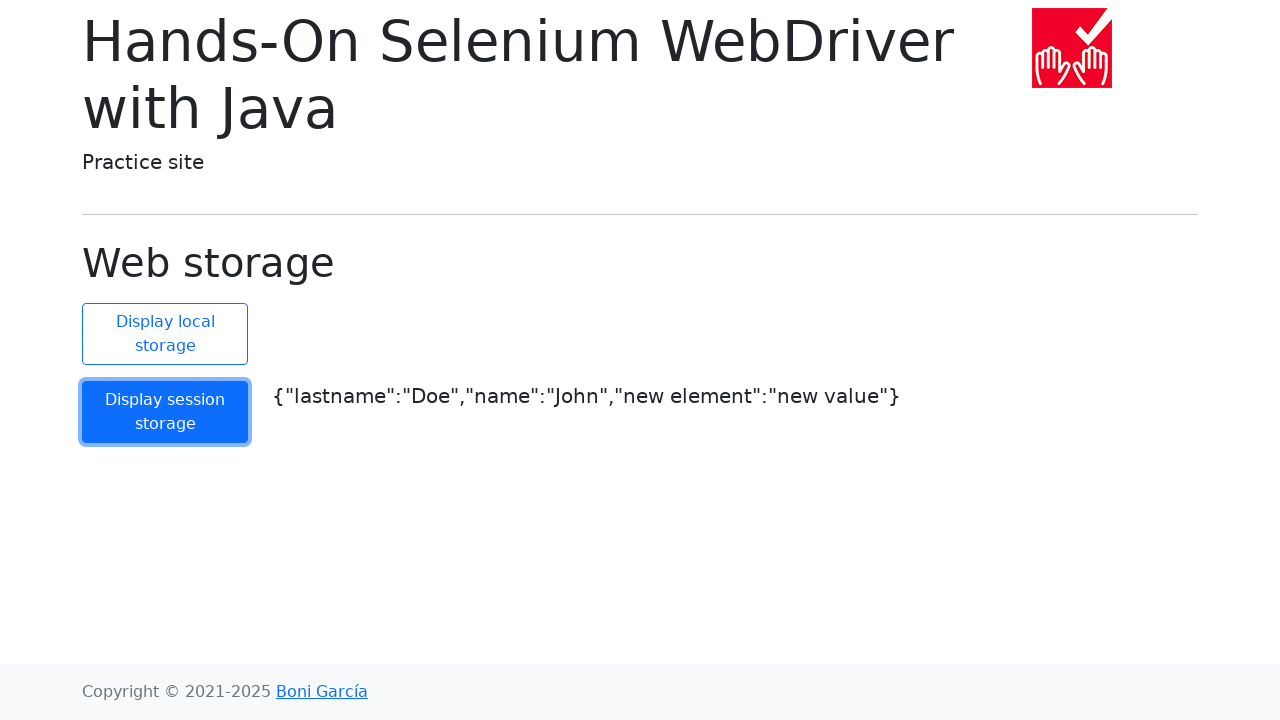